Tests Temple University's course search functionality by selecting a semester term, entering a department code and course number, and navigating to view course sections.

Starting URL: https://prd-xereg.temple.edu/StudentRegistrationSsb/ssb/term/termSelection?mode=courseSearch

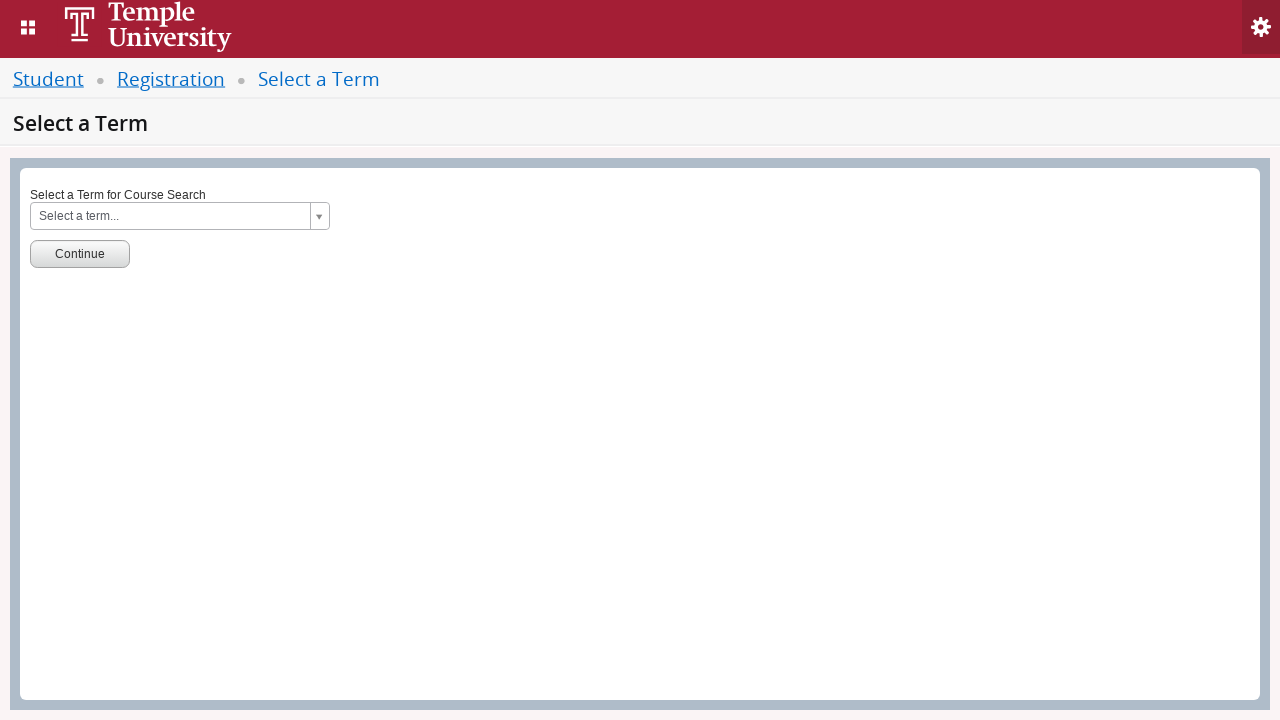

Clicked term selection dropdown at (180, 216) on #s2id_txt_term
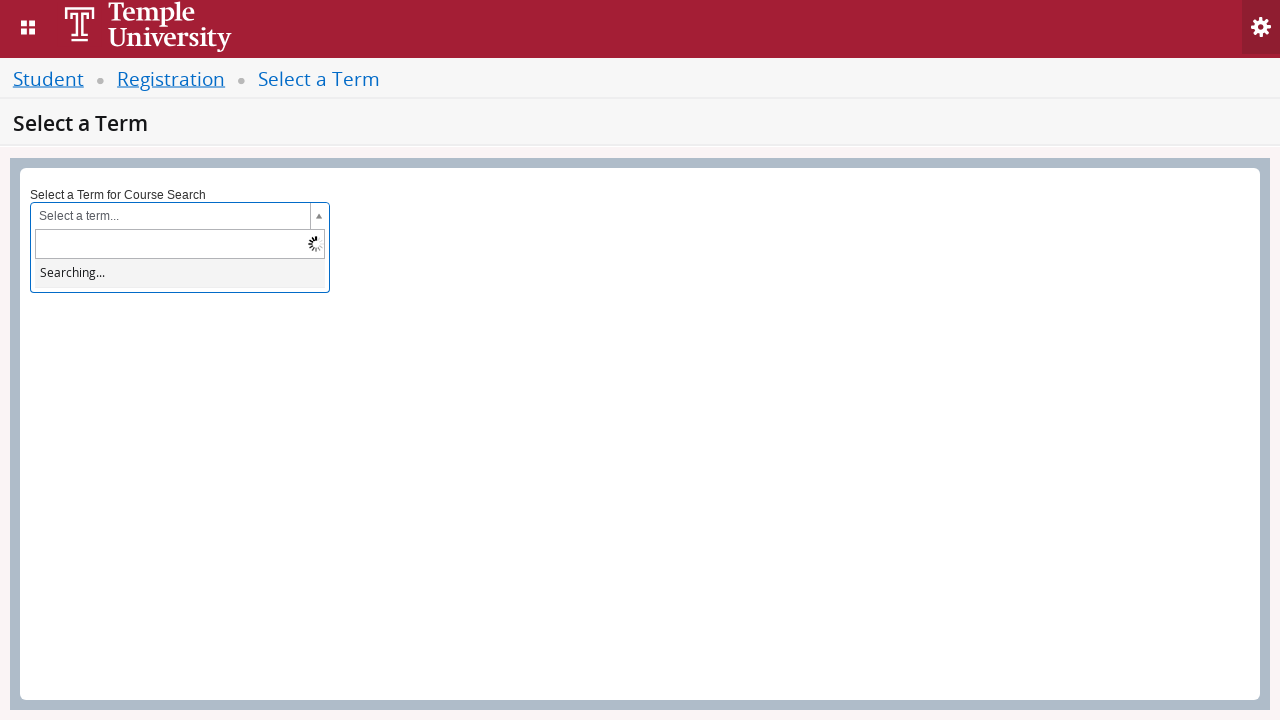

Term dropdown search field loaded
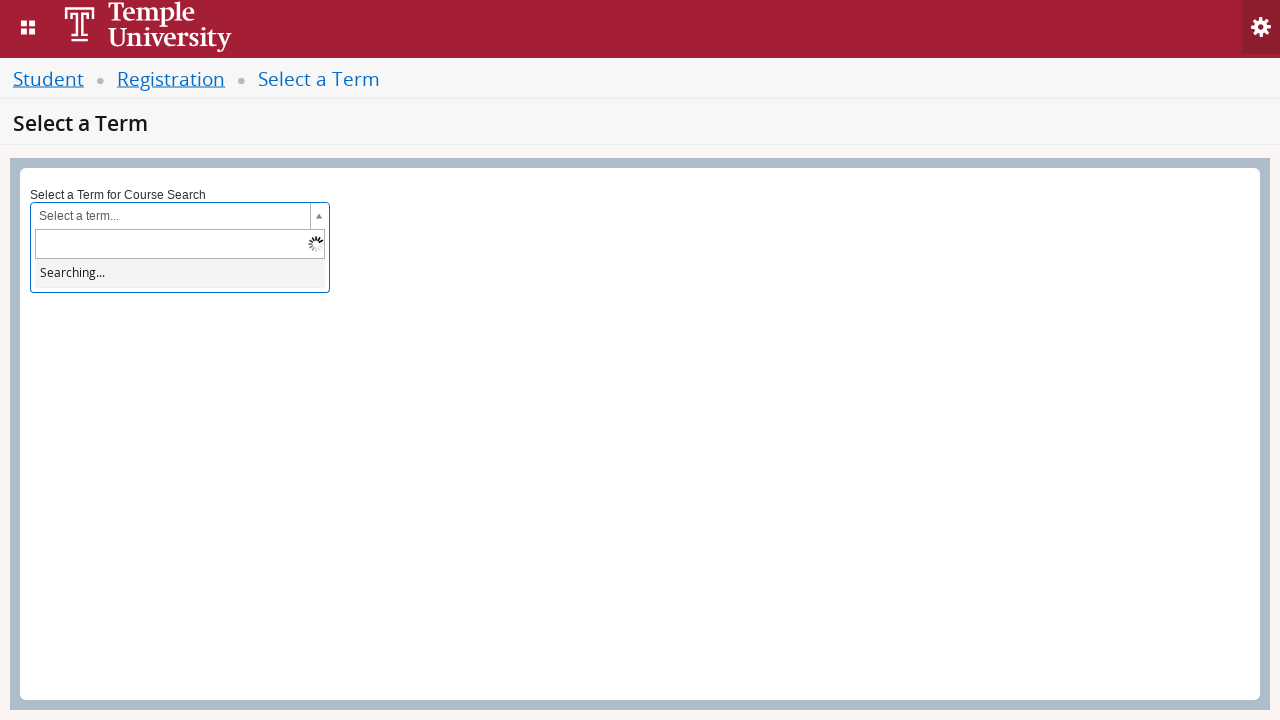

Entered '2022 Spring' in term search field on #s2id_autogen1_search
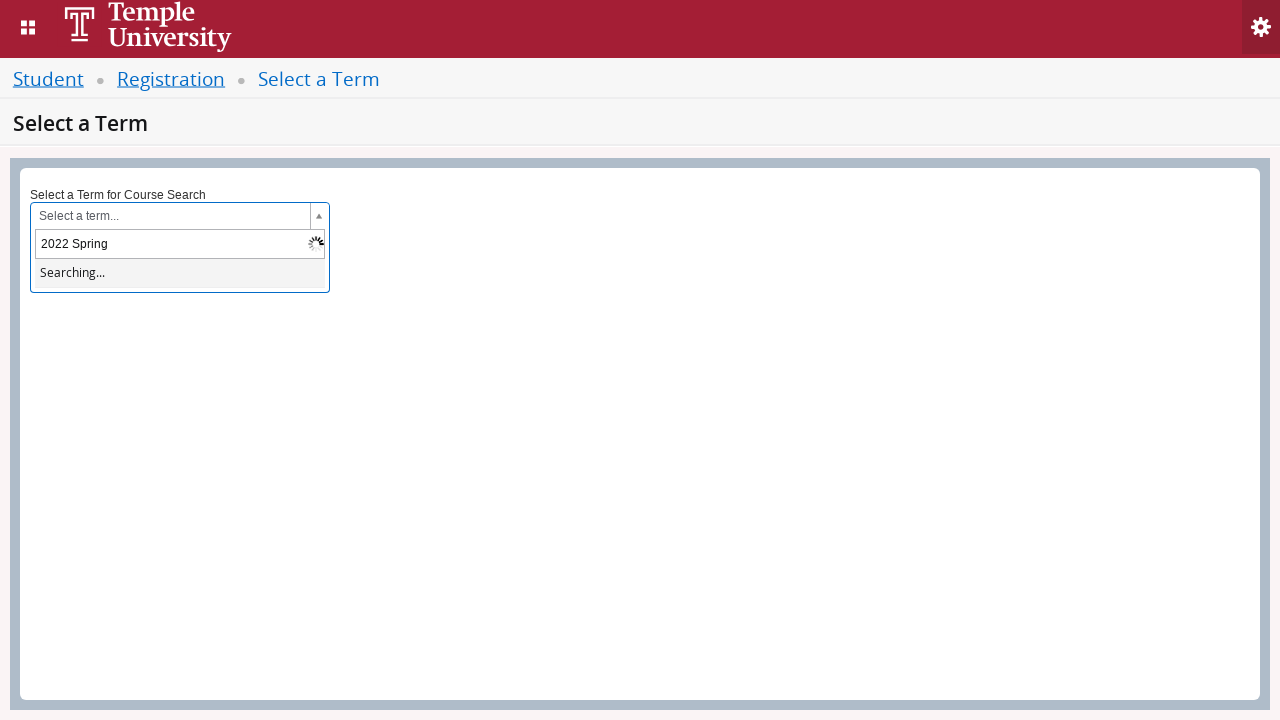

Waited for dropdown to populate
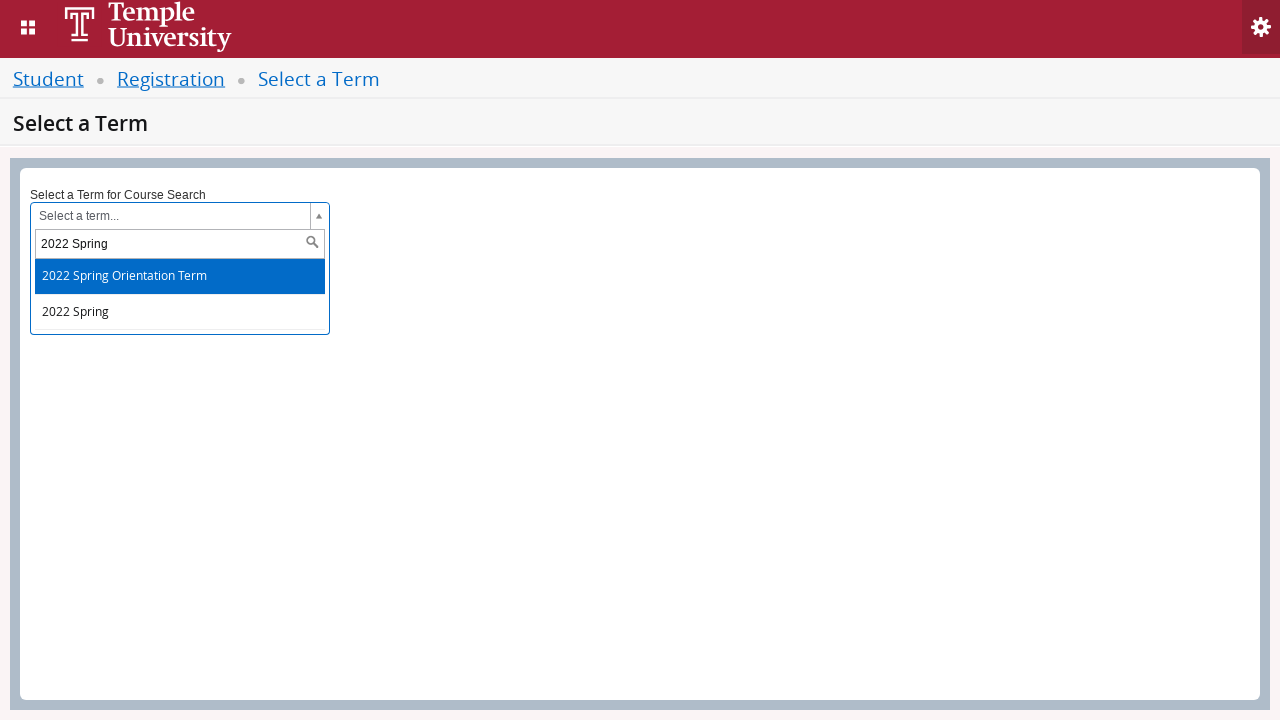

Selected '2022 Spring' from dropdown results at (178, 295) on #select2-results-1
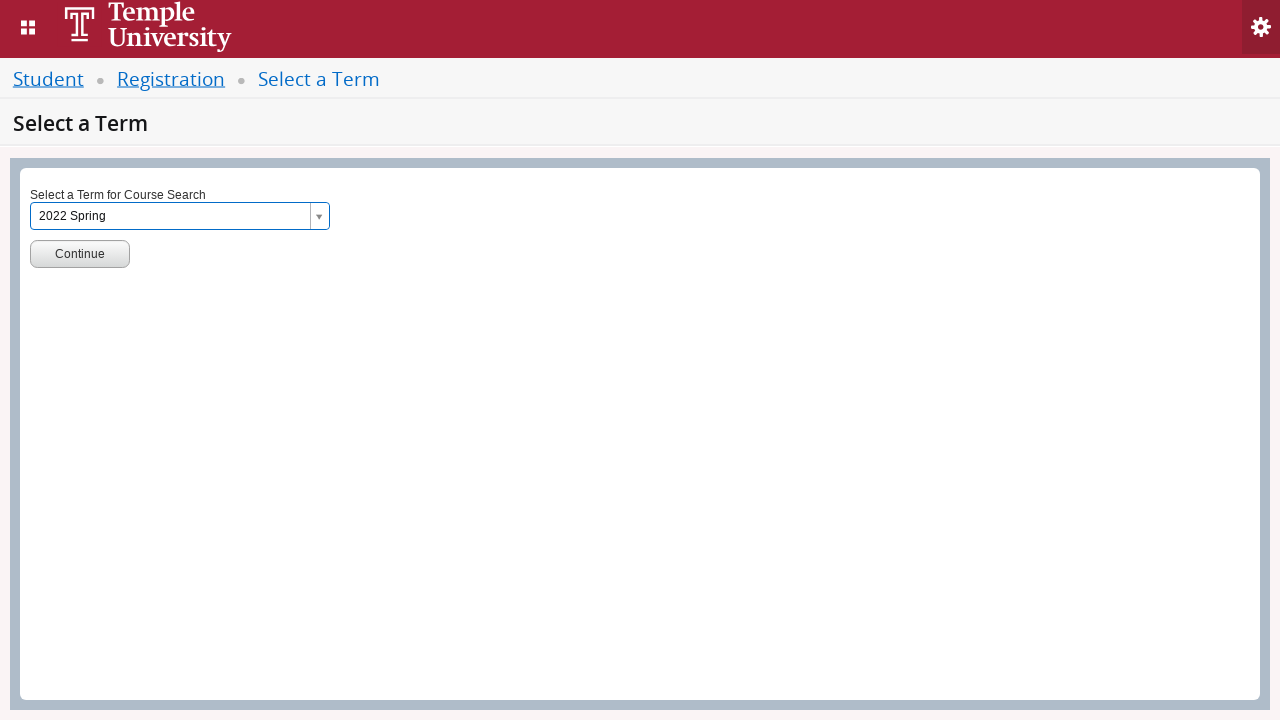

Clicked submit button to confirm term selection at (80, 254) on #term-go
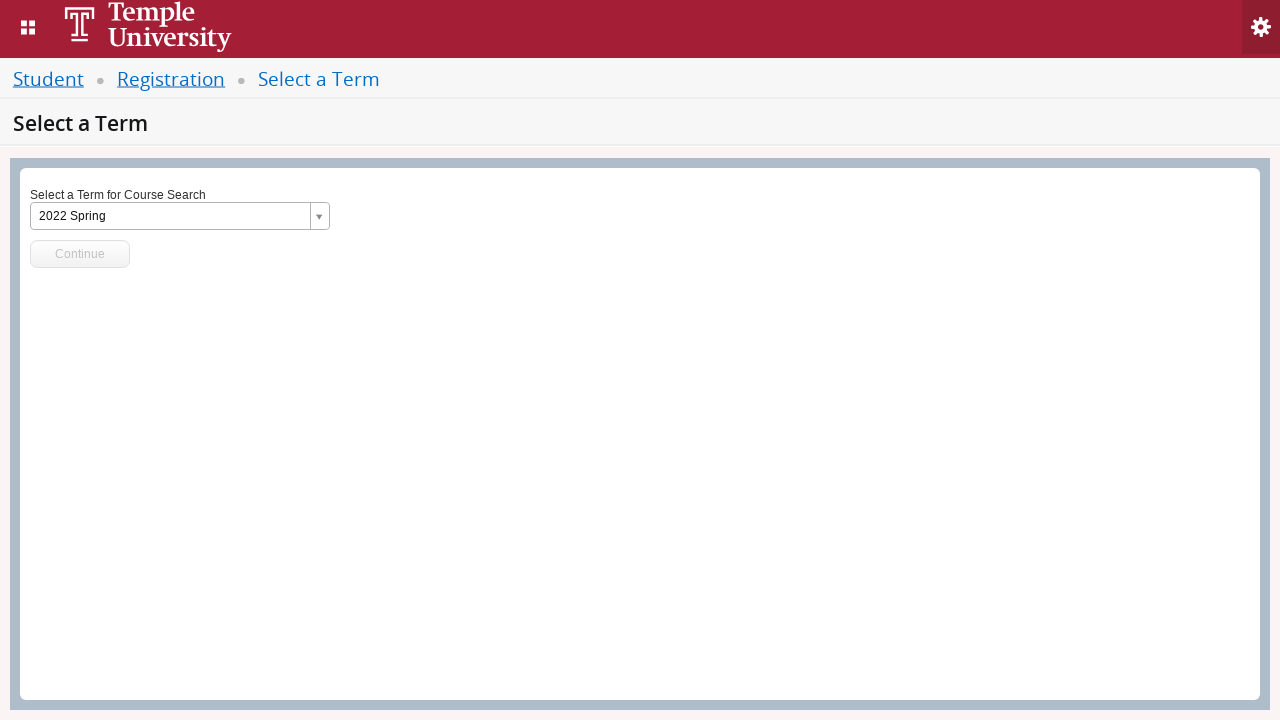

Waited for term selection to process
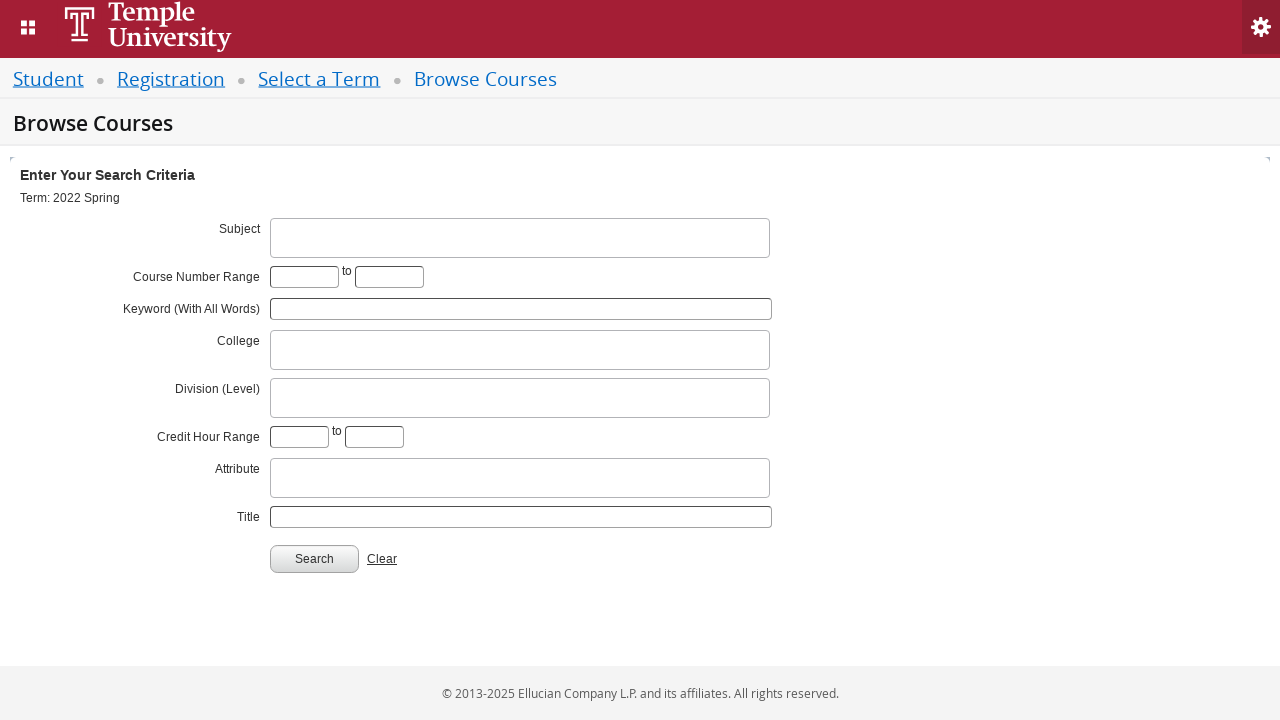

Clicked subject/department dropdown at (520, 238) on #s2id_txt_subject
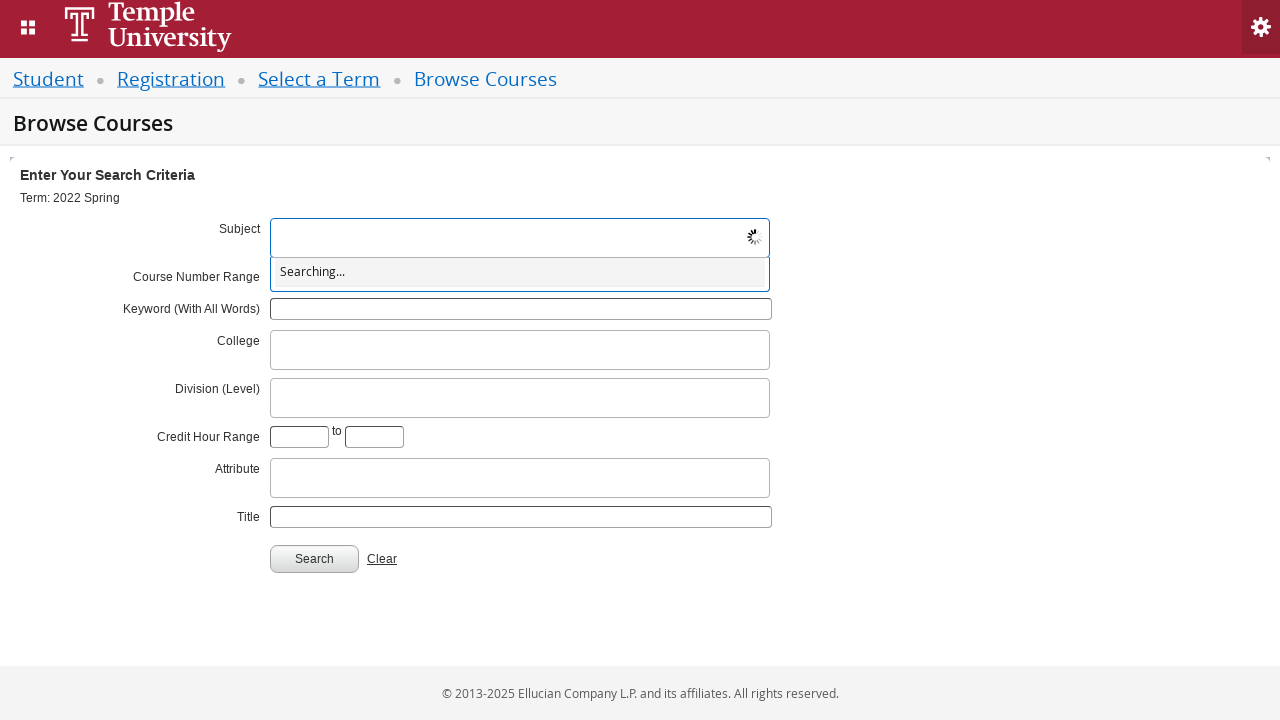

Entered department code 'CIS' on #s2id_autogen1
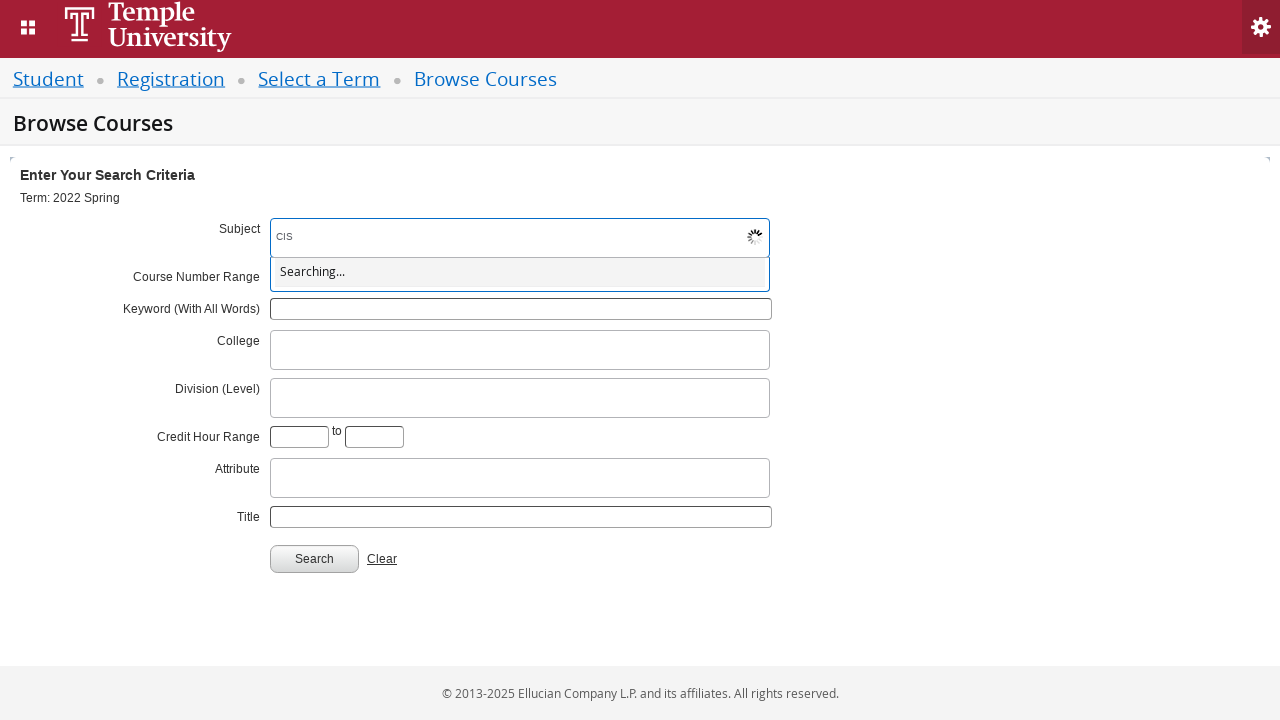

Waited for department selection to populate
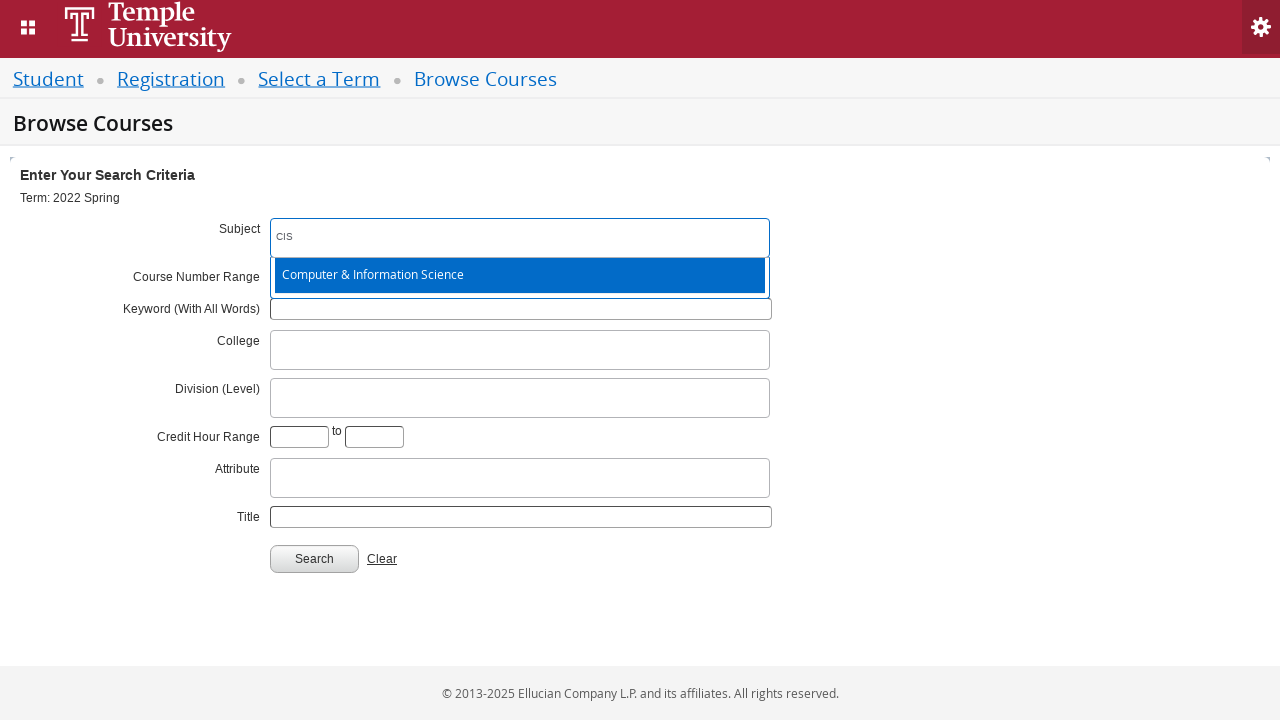

Pressed Enter to confirm department selection
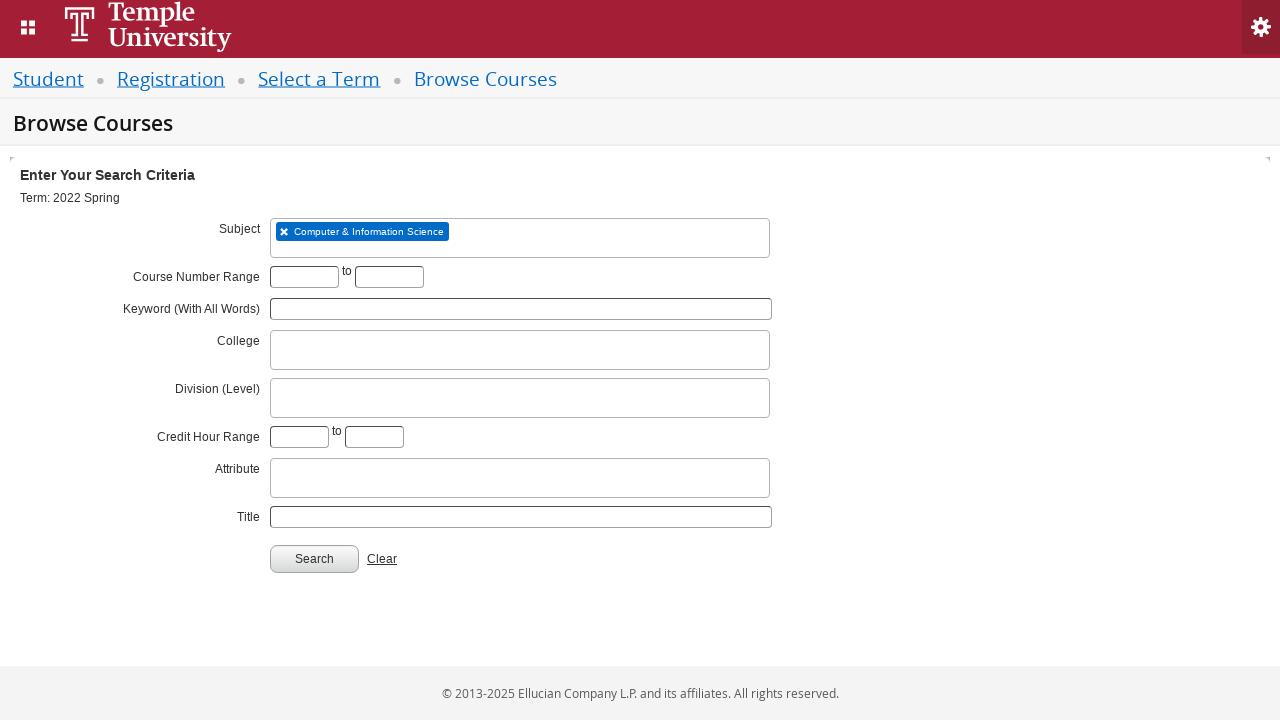

Entered course number range start: 3296 on input[name='txt_course_number_range_From']
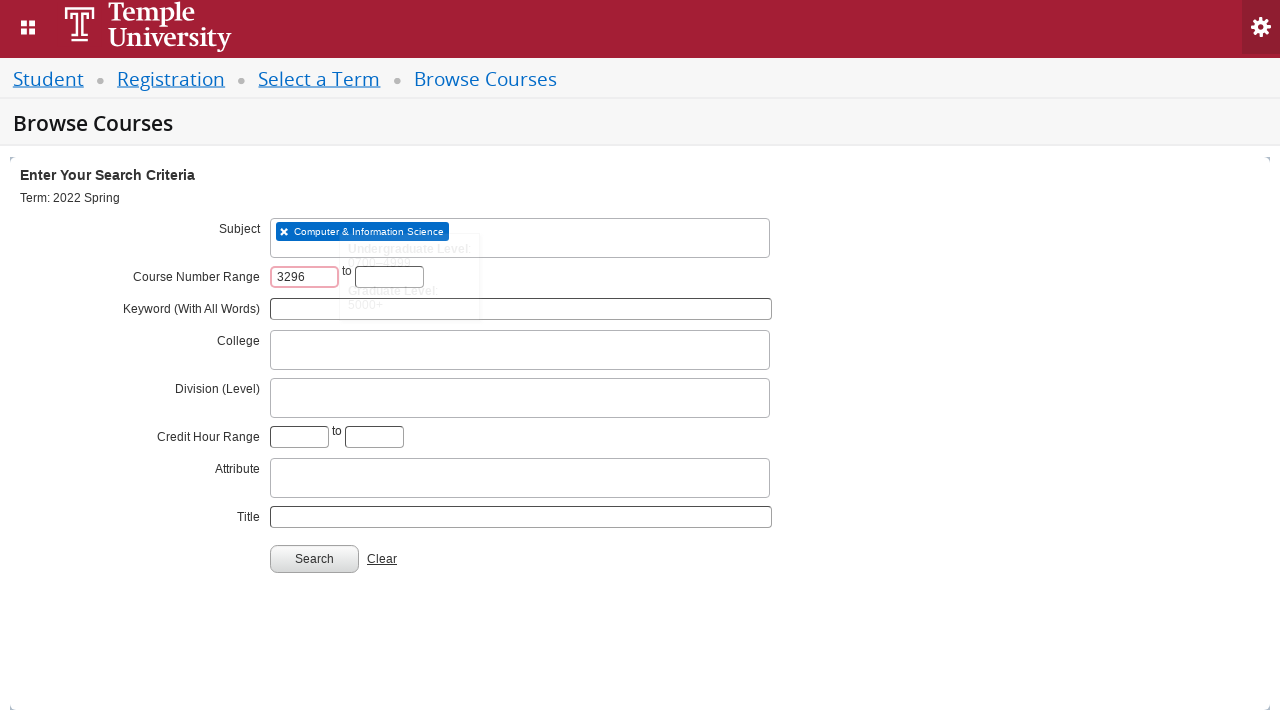

Entered course number range end: 3296 on input[name='txt_course_number_range_To']
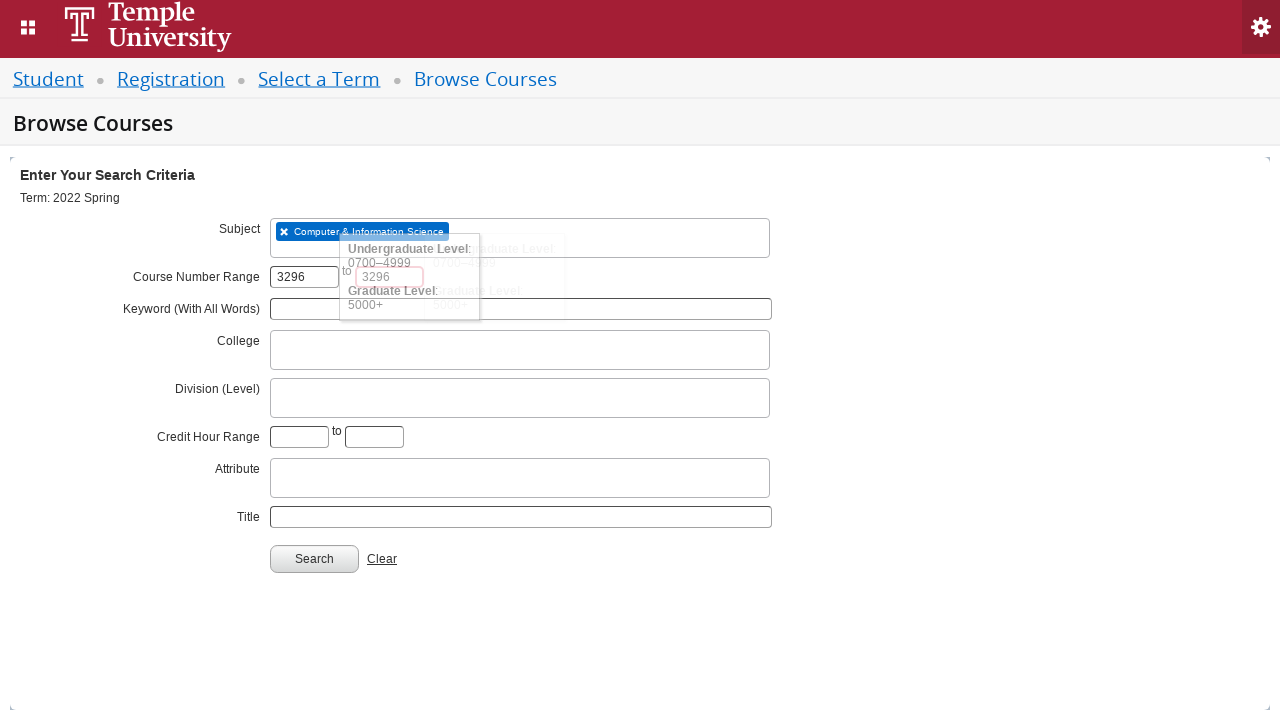

Clicked search button to find courses at (314, 559) on #search-go
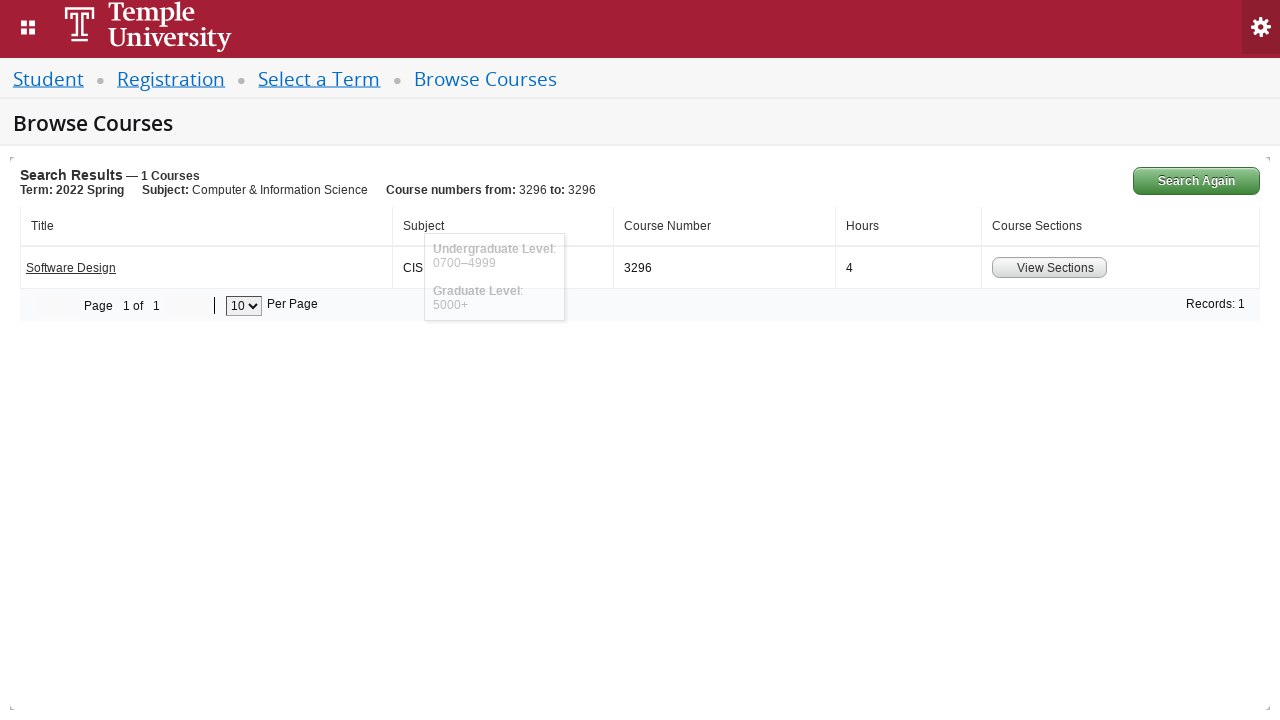

Waited for search results to load
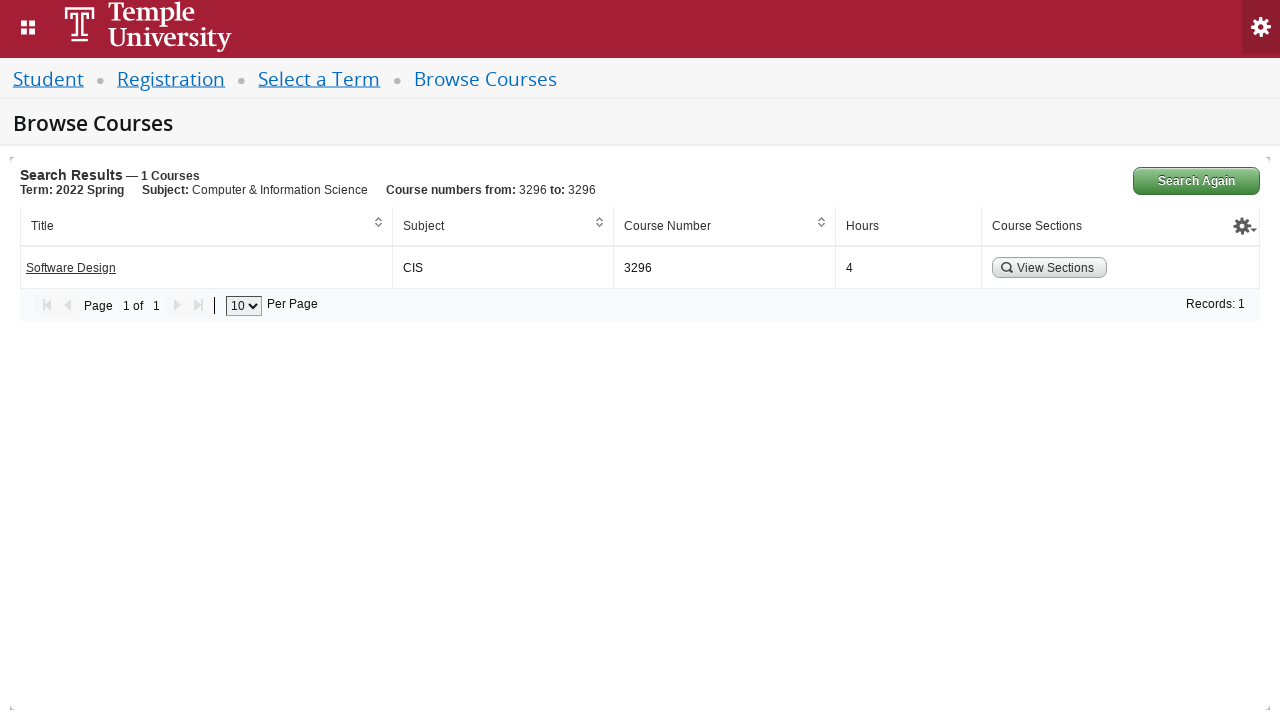

Clicked button to view course sections at (1050, 268) on .form-button.search-section-button
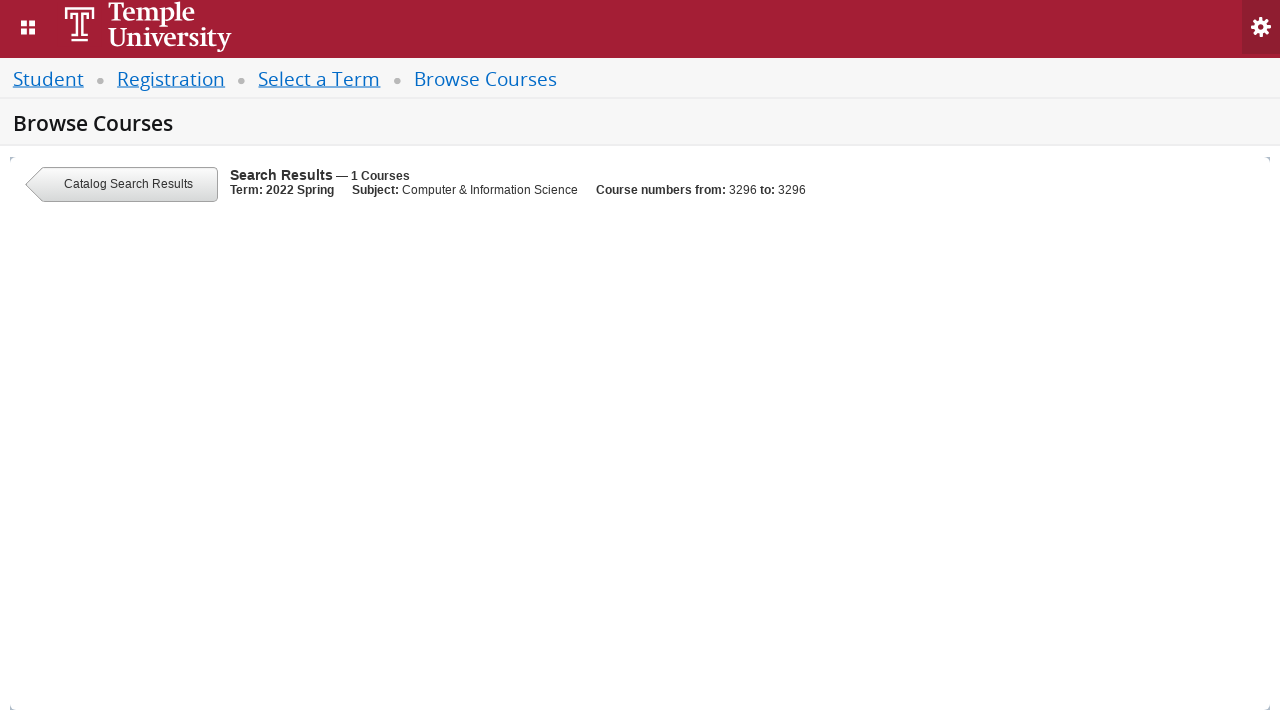

Waited for course sections to display
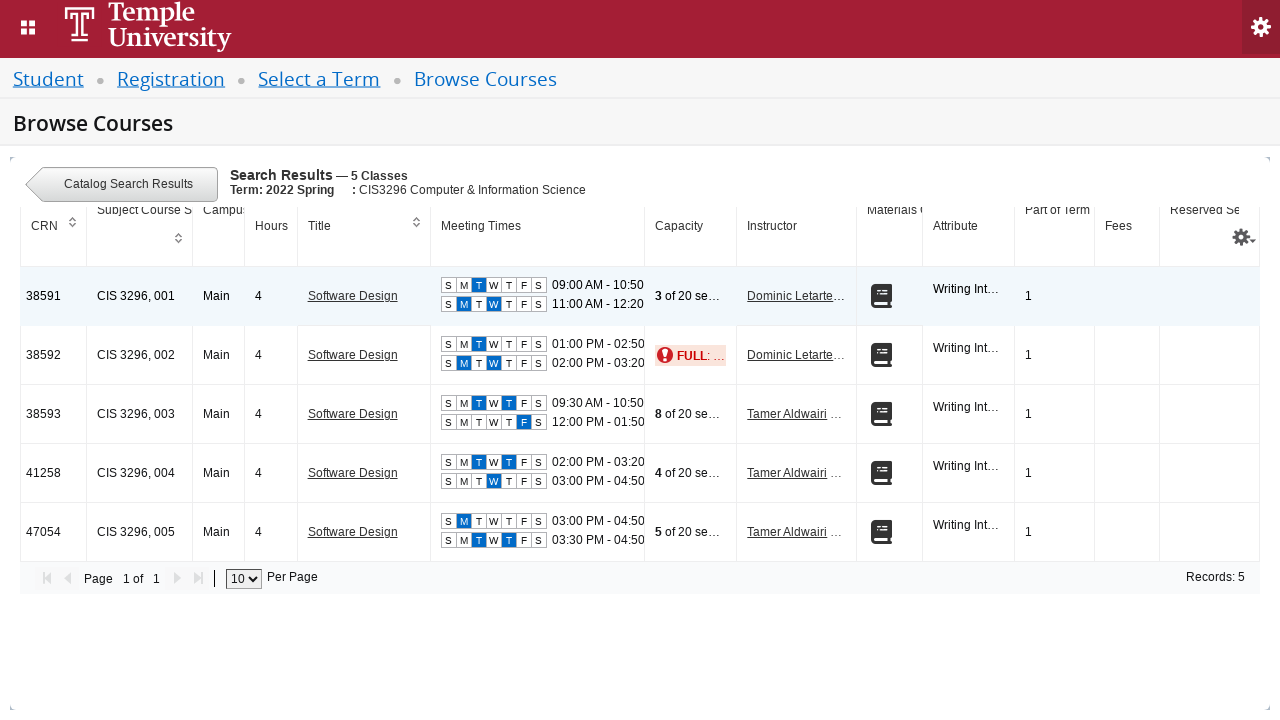

Clicked on course row to view details at (640, 296) on .odd
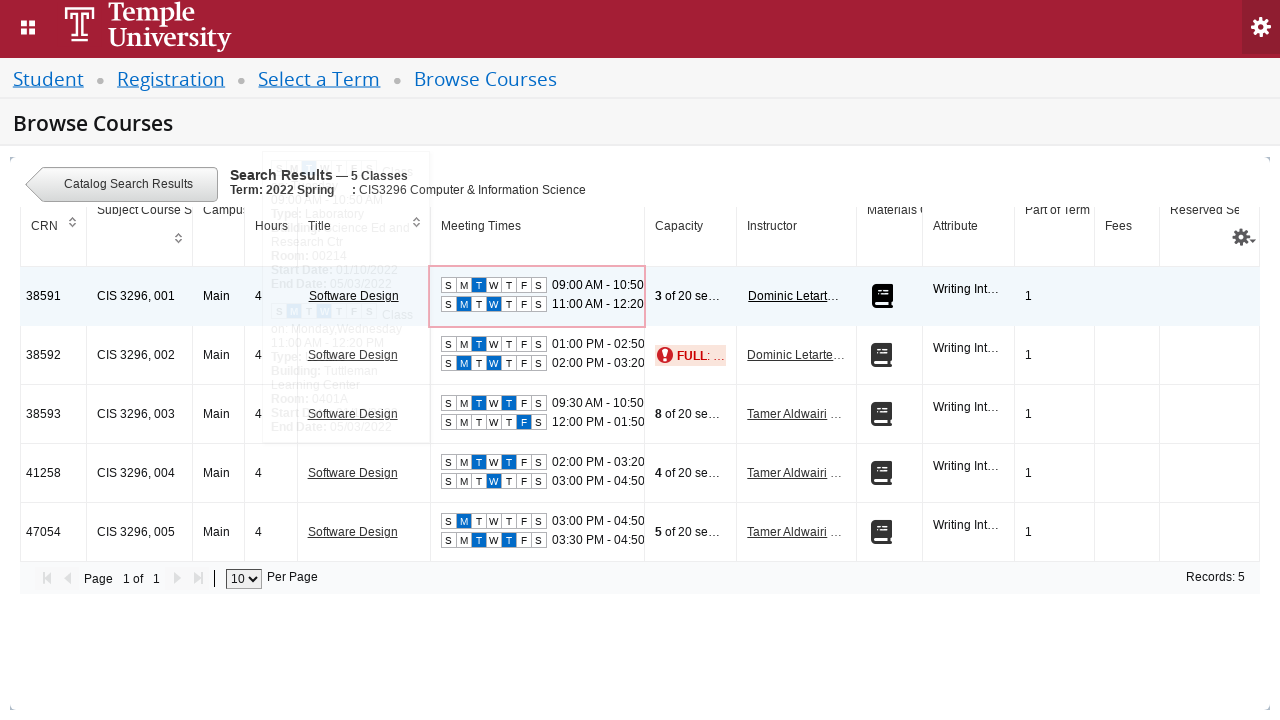

Course details loaded and displayed
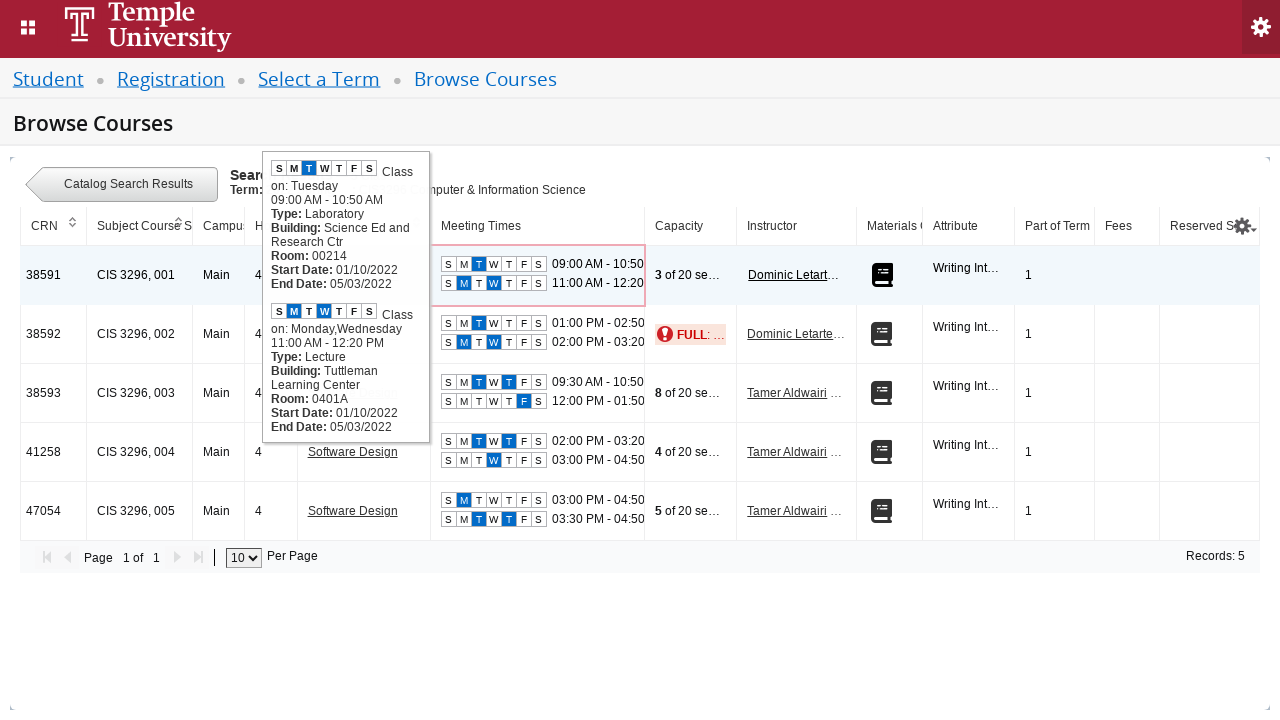

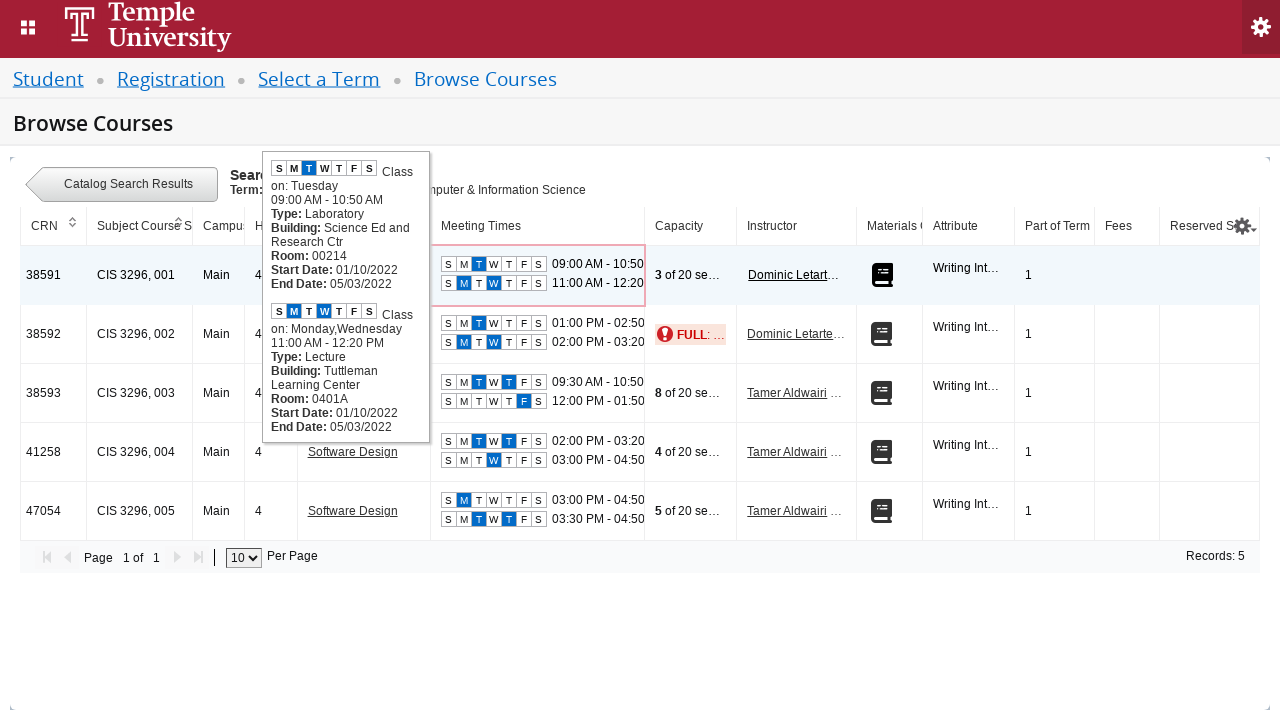